Tests web table functionality by scrolling to the table section, counting rows and columns, and reading values from the table cells

Starting URL: https://www.rahulshettyacademy.com/AutomationPractice/

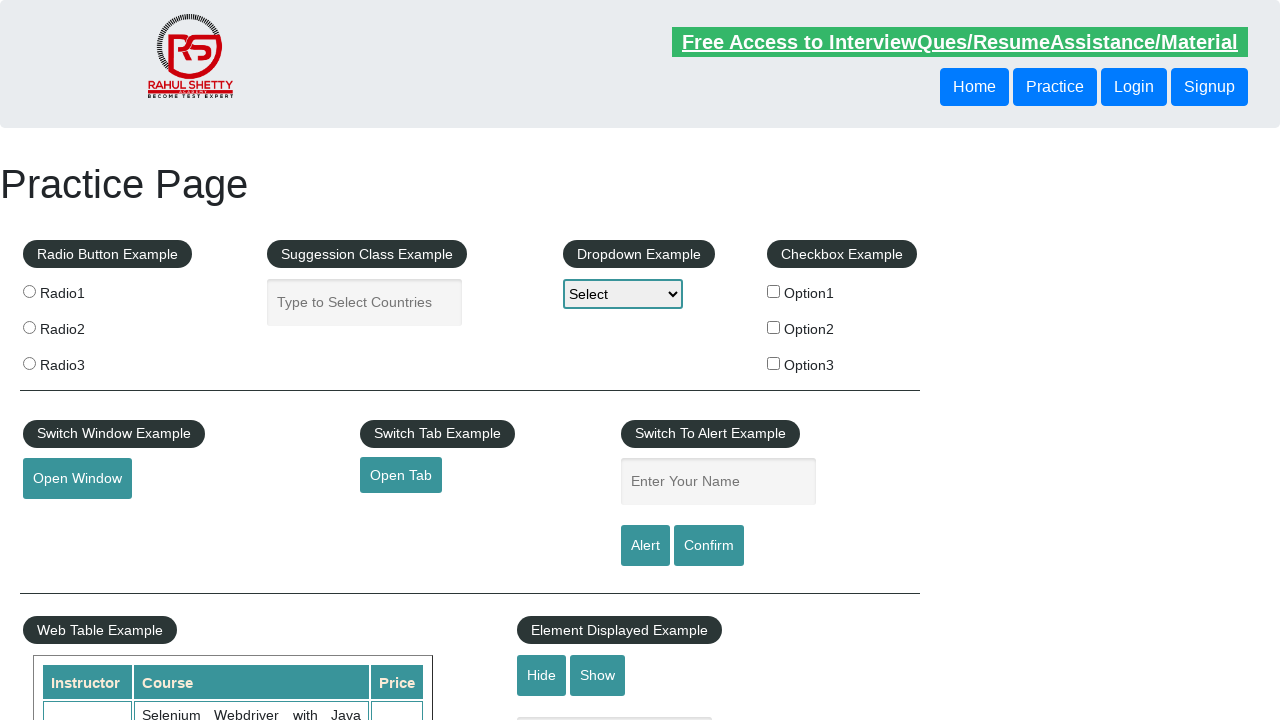

Scrolled down 600px to make the table visible
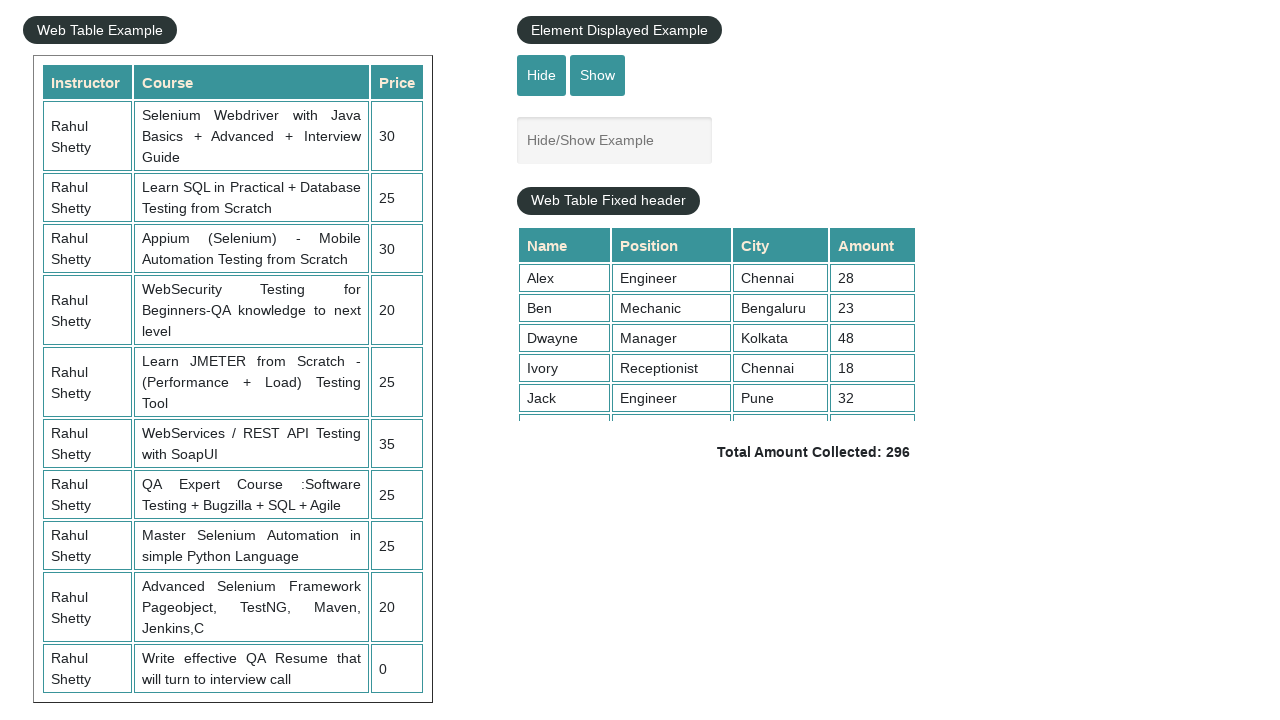

Table with name 'courses' is now visible
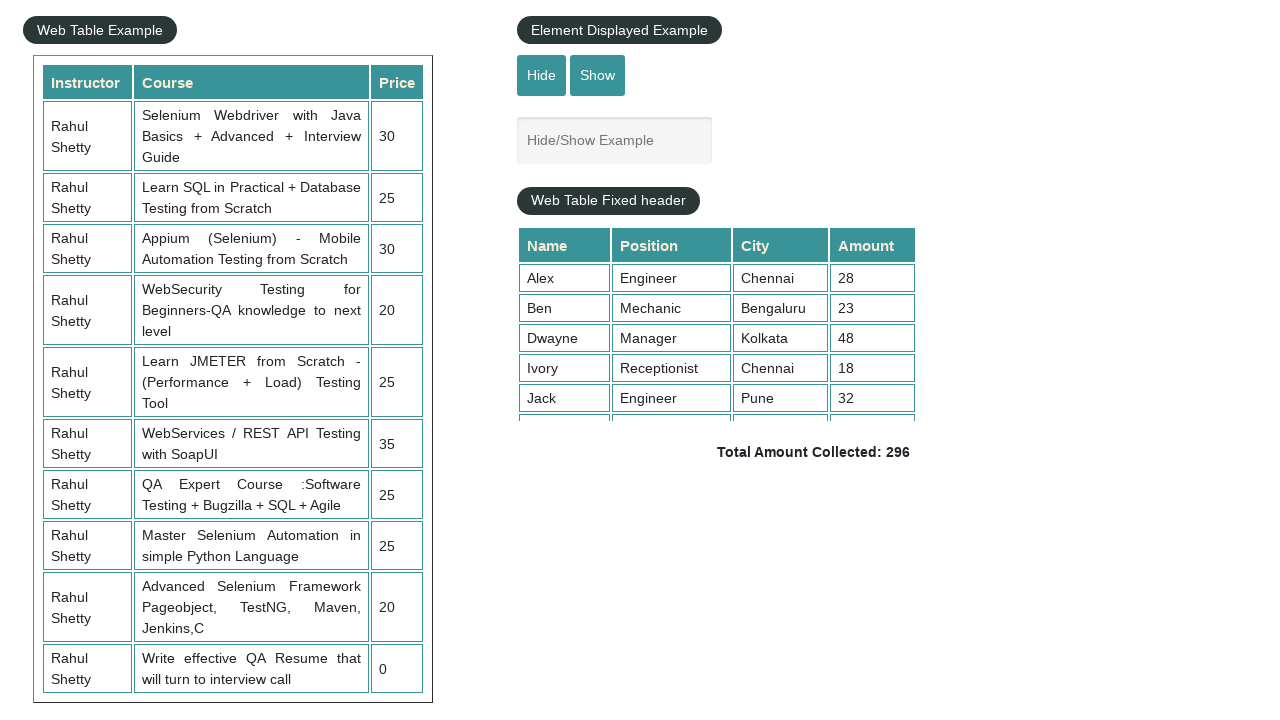

Retrieved all rows from the table
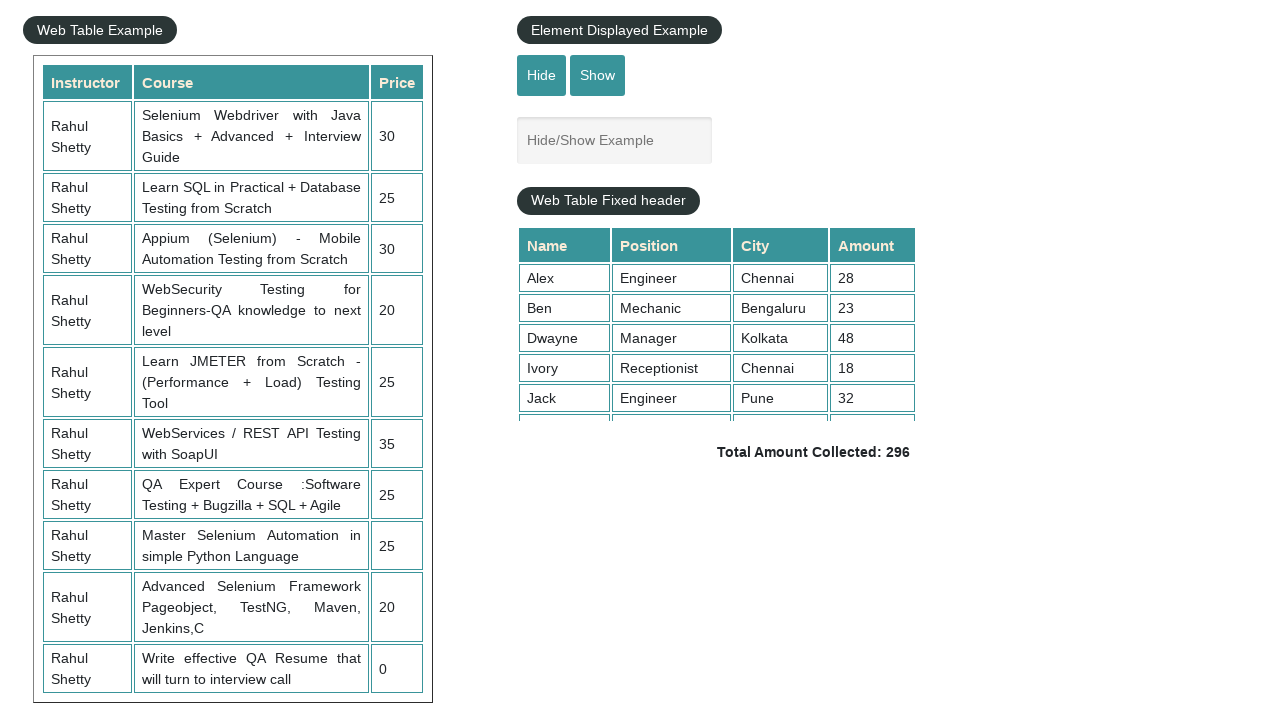

Counted 11 rows in the table
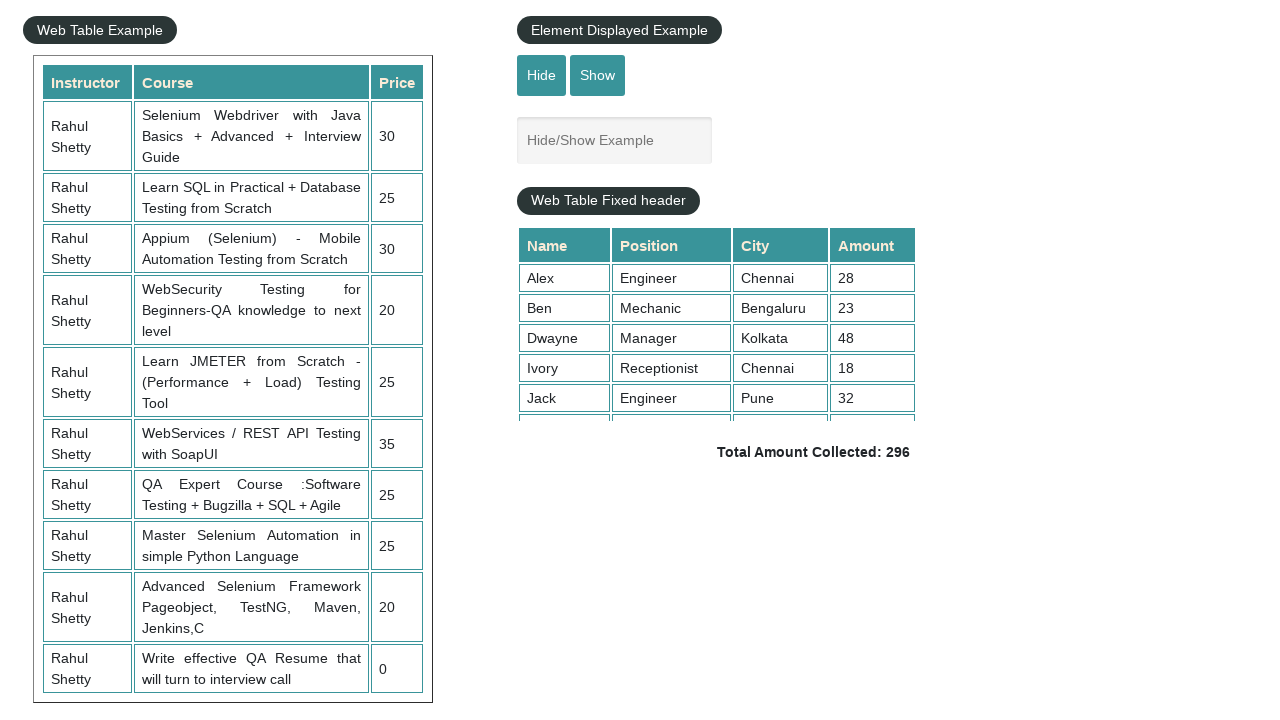

Retrieved all column headers from the first row
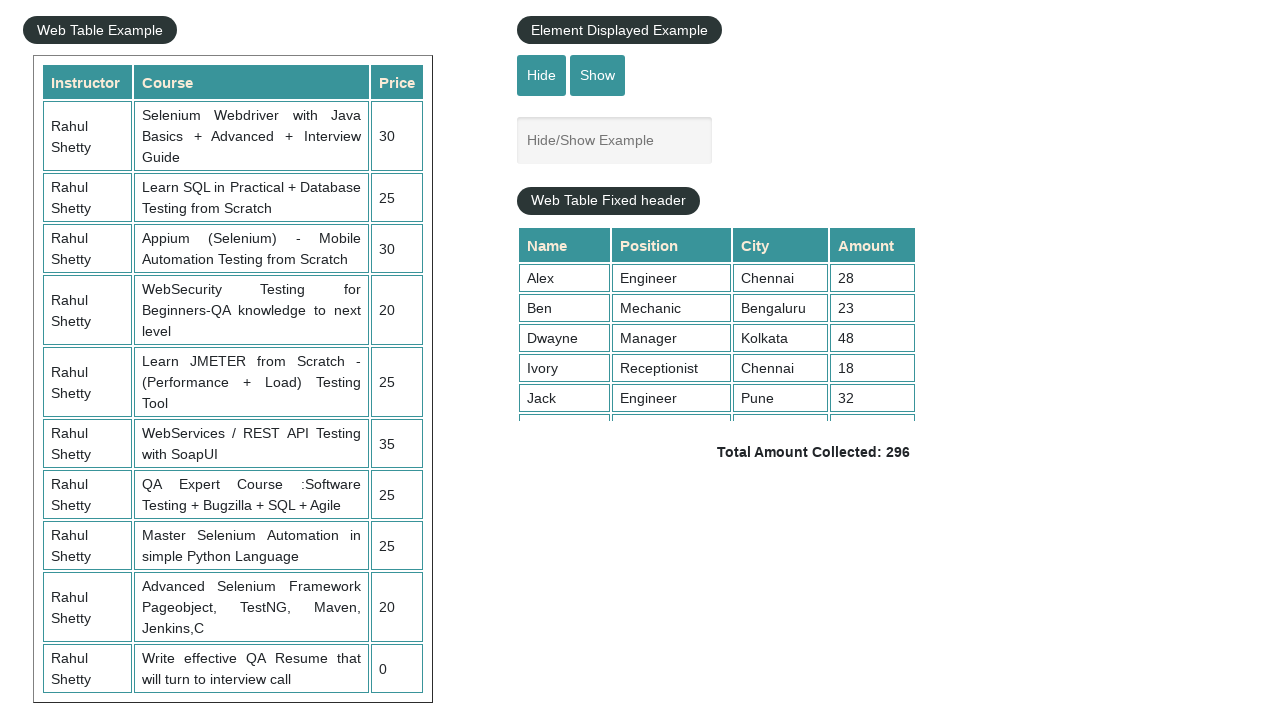

Counted 3 columns in the table
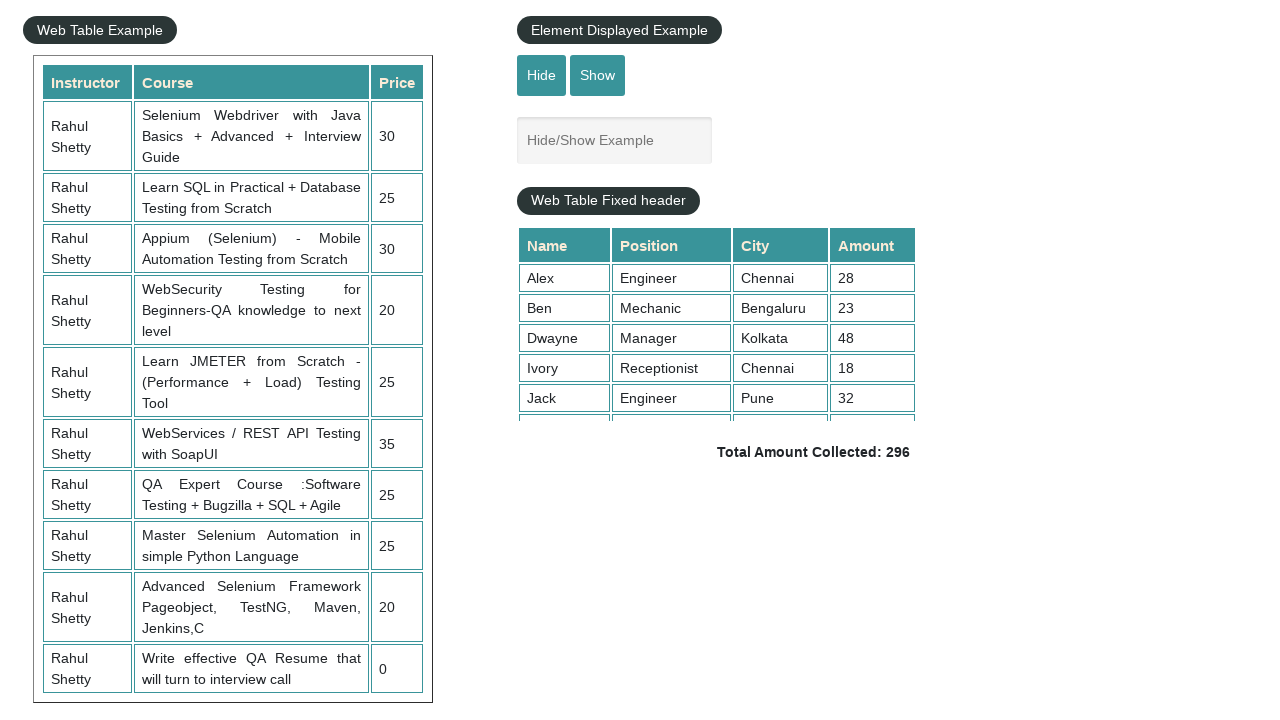

Retrieved all cells from the third column (price column)
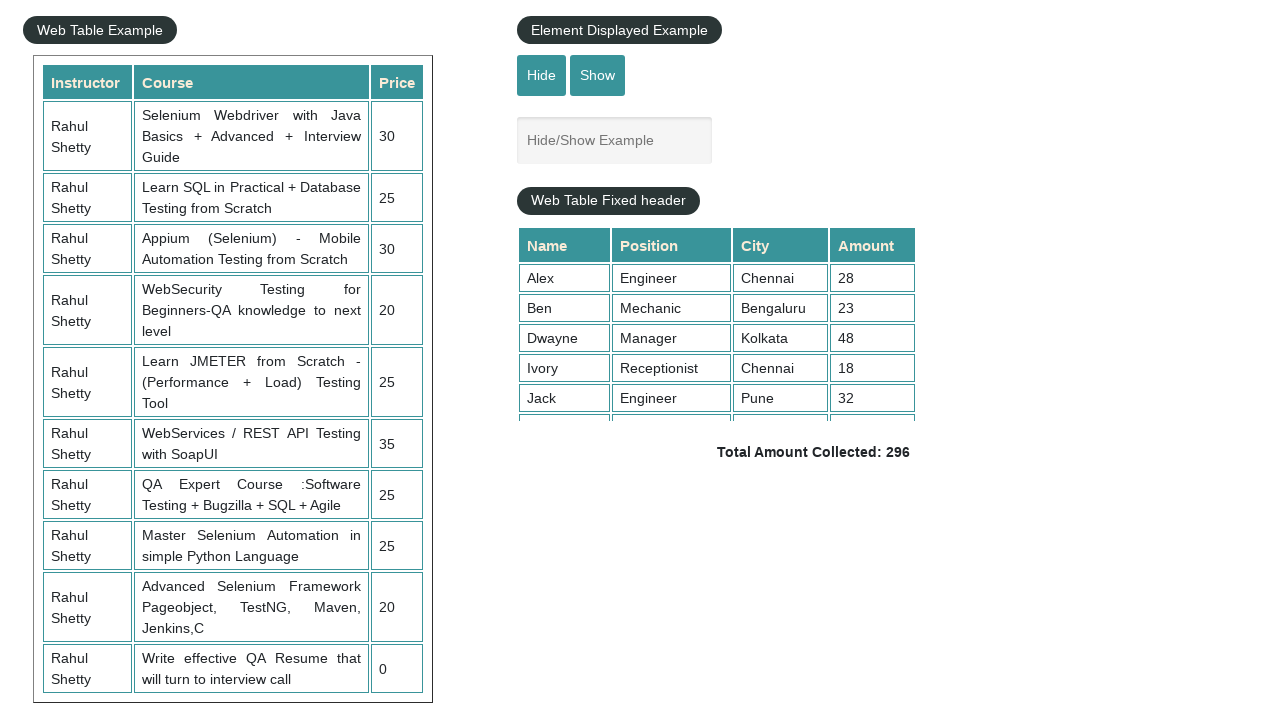

Calculated sum of all prices in third column: 235
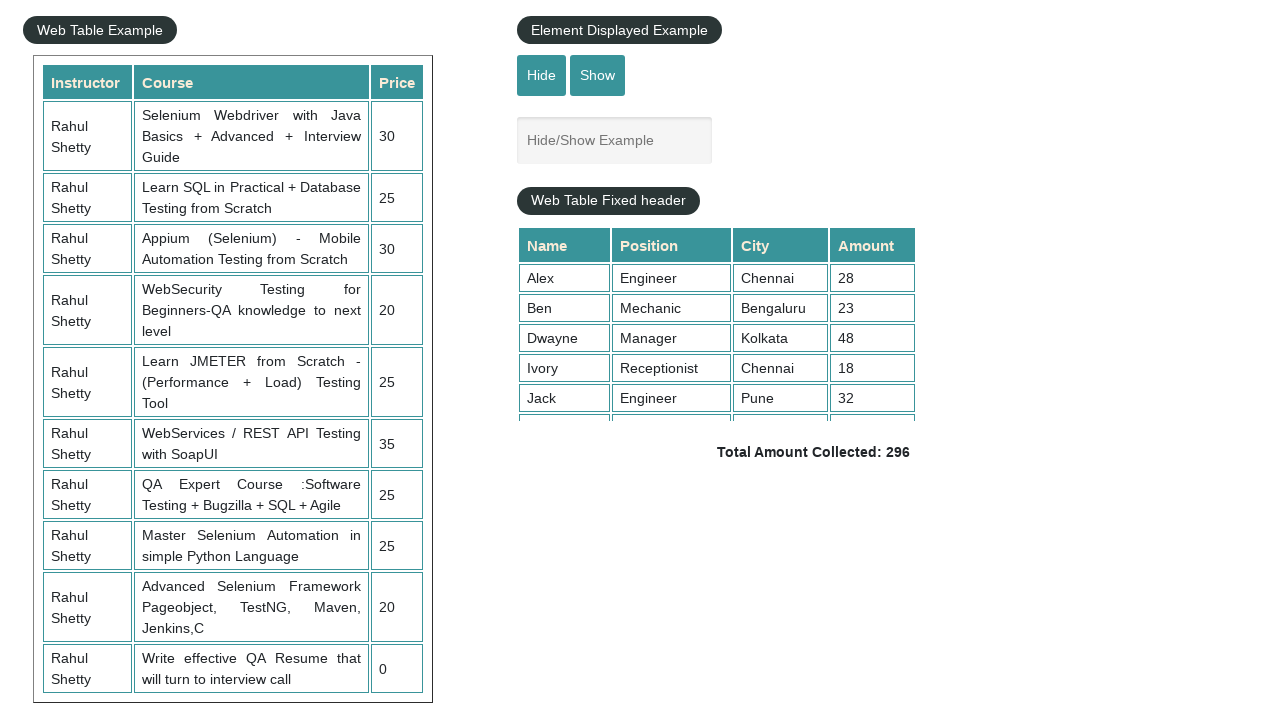

Asserted that table has rows (row_size: 11 > 0)
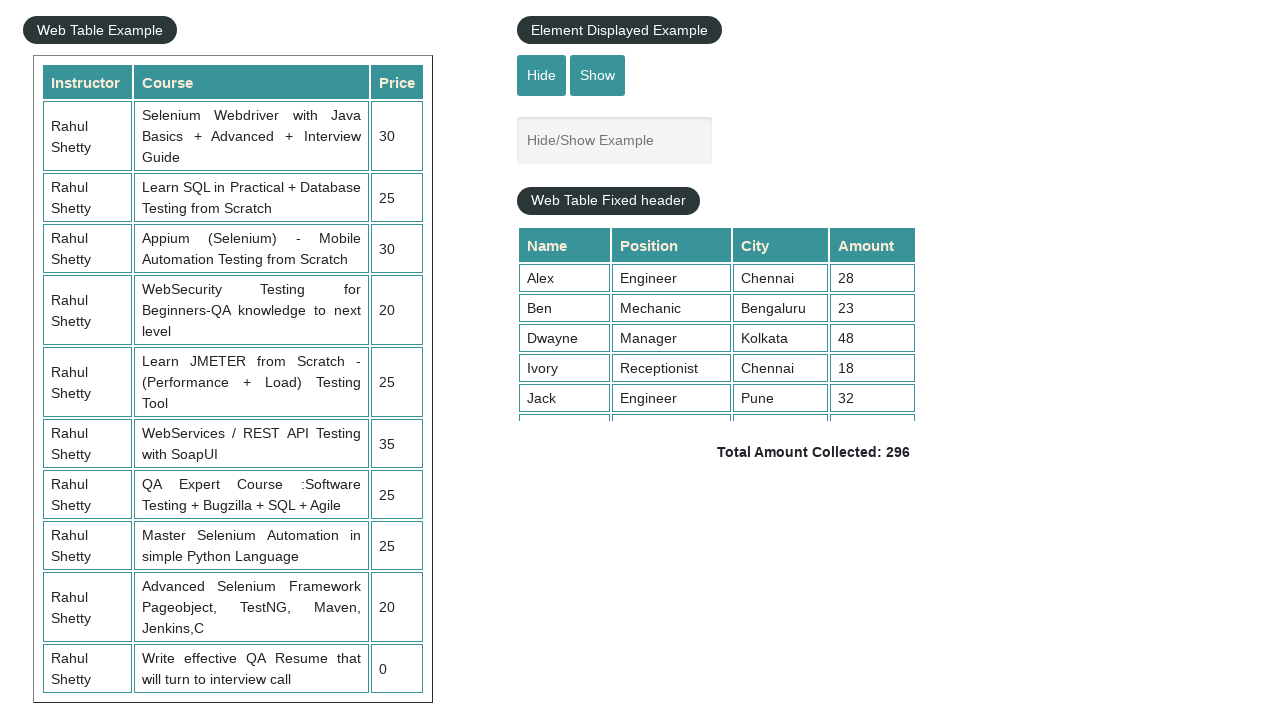

Asserted that table has columns (column_size: 3 > 0)
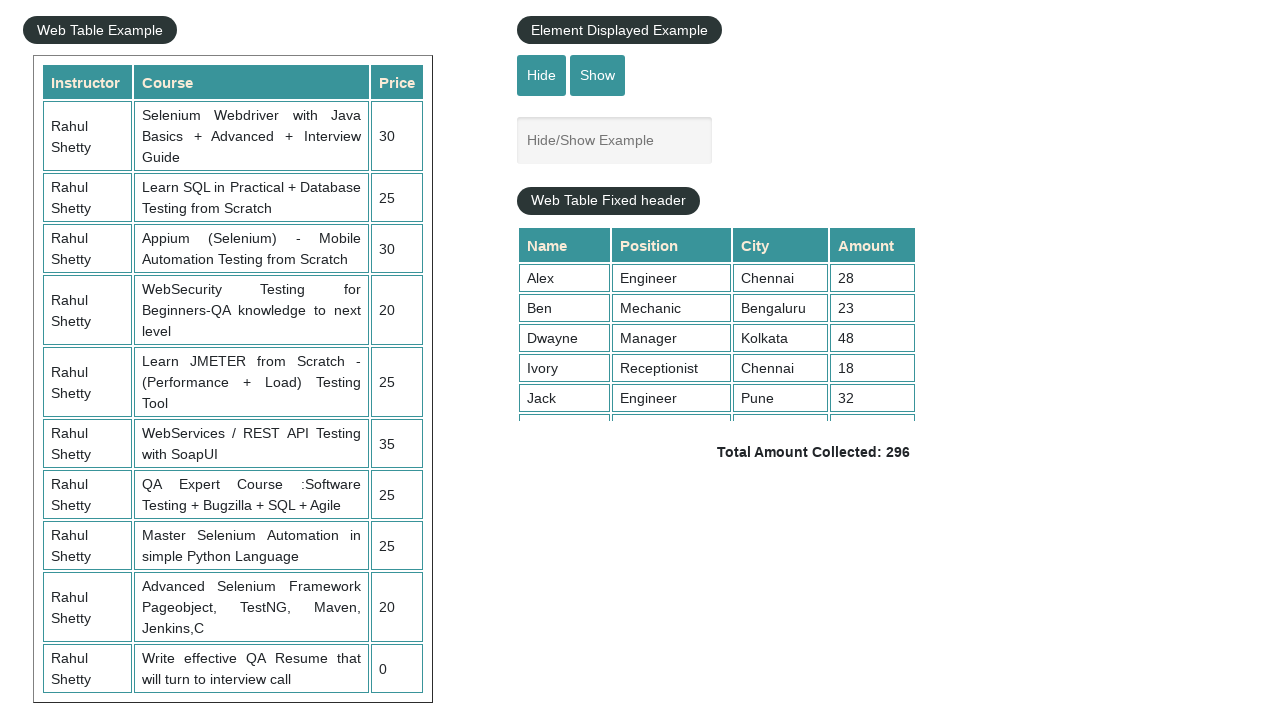

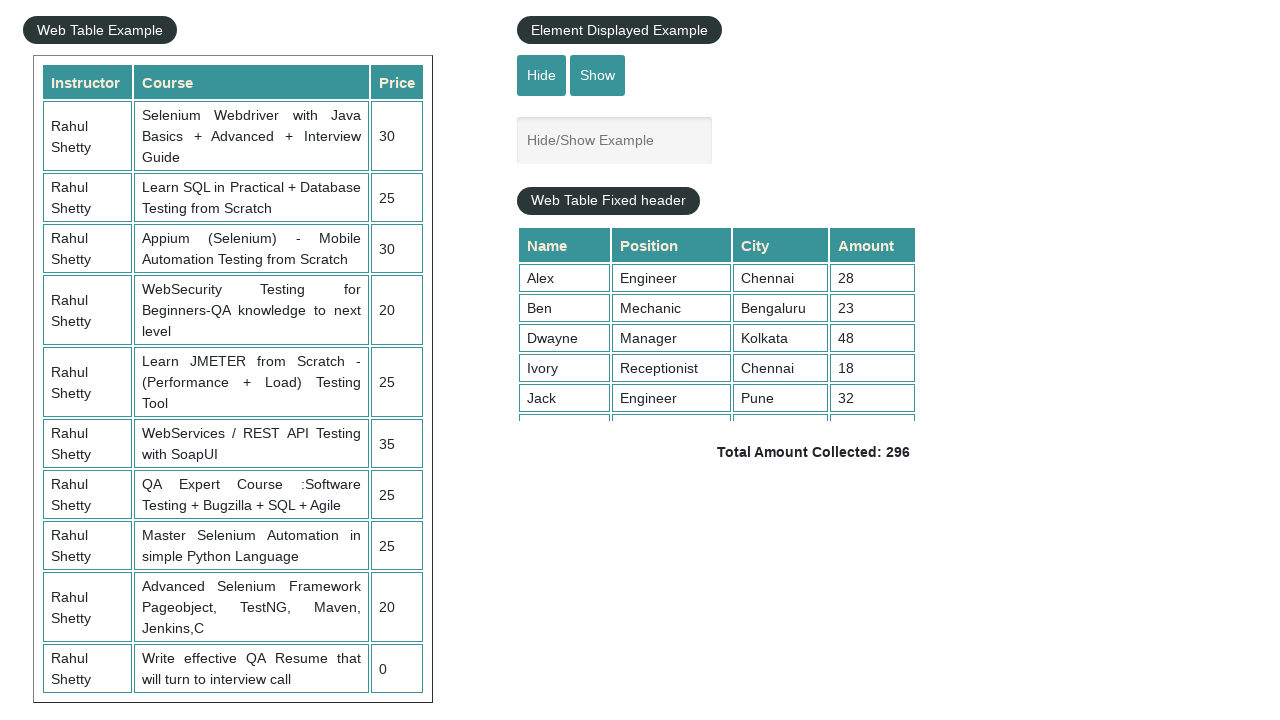